Tests the AngularJS homepage demo by entering a name into the two-way data binding example input field

Starting URL: https://angularjs.org/

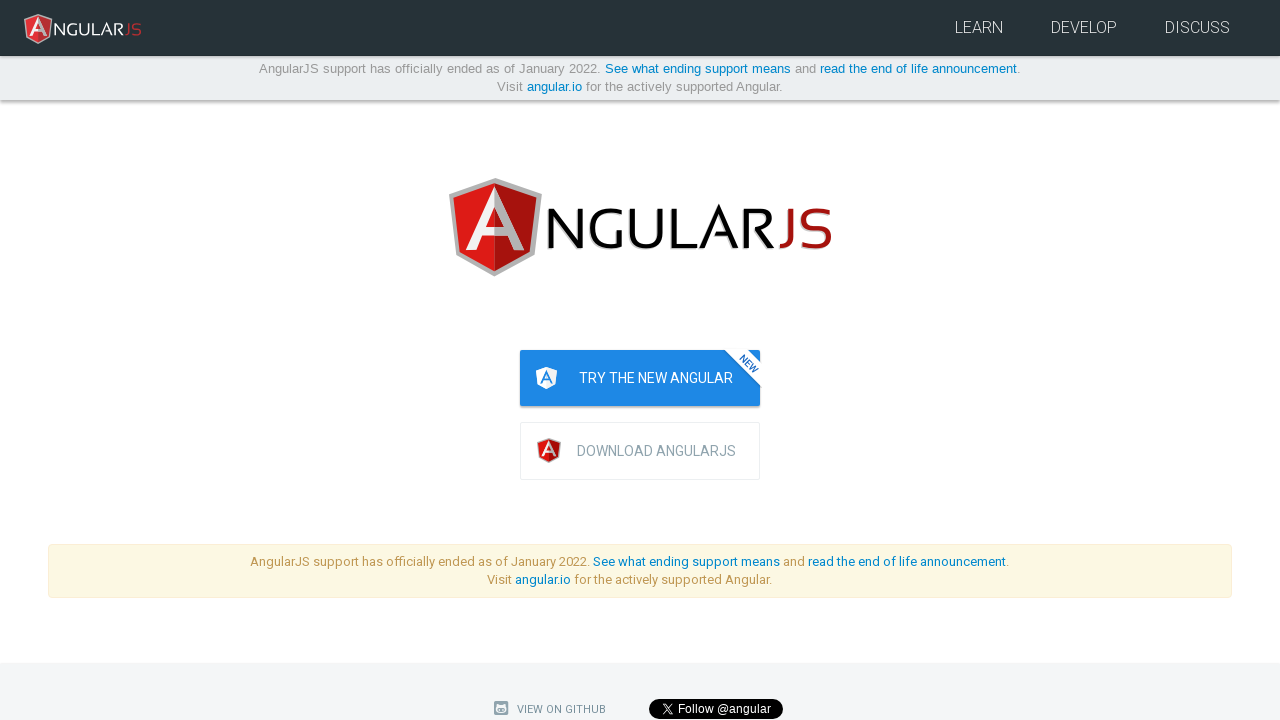

Waited for AngularJS two-way binding demo input field to be visible
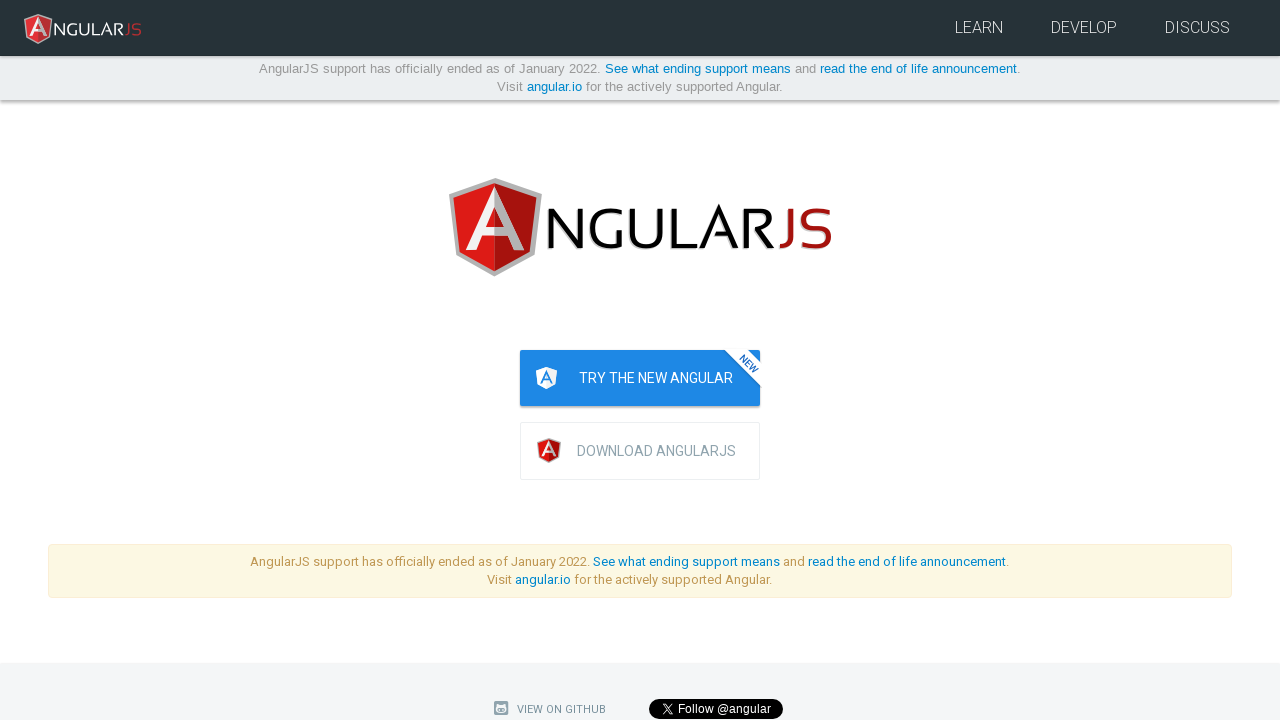

Entered 'Sarah Thompson' into the two-way data binding example input field on input[ng-model='yourName']
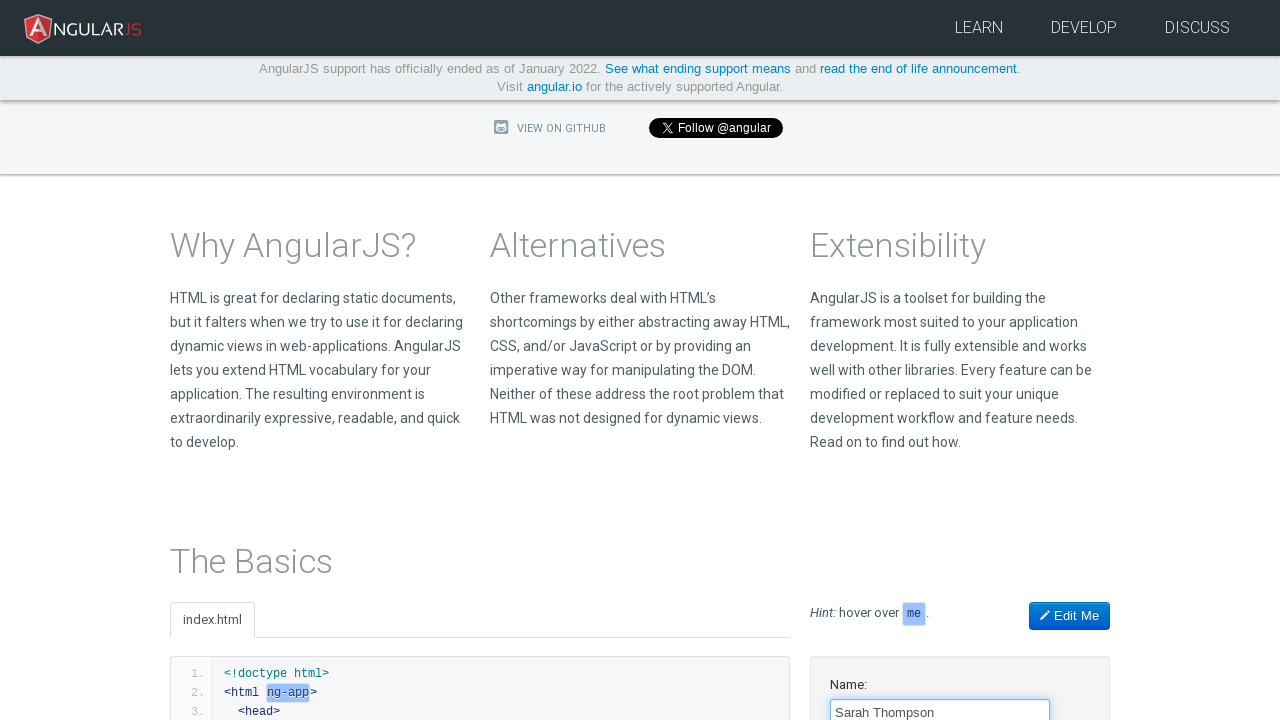

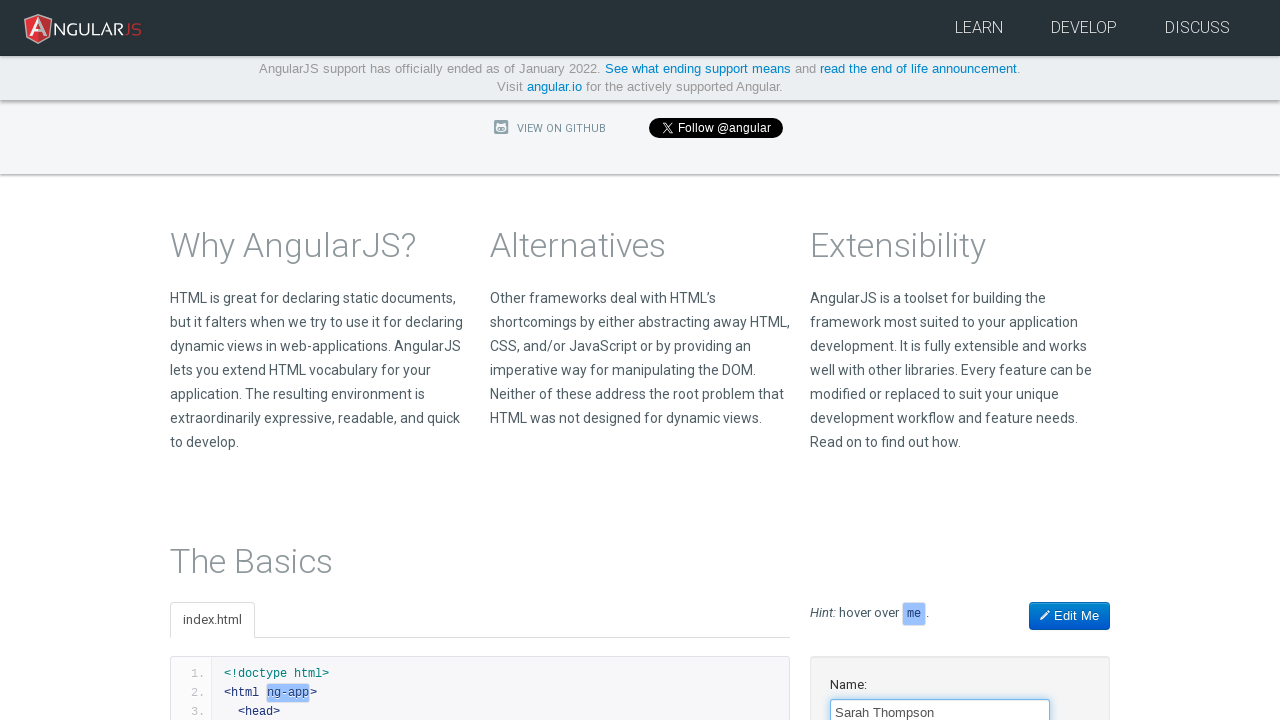